Tests iframe switching functionality by navigating to W3Schools Try It editor, switching to the result iframe to click a button, then switching back to the parent frame and clicking the home link.

Starting URL: https://www.w3schools.com/js/tryit.asp?filename=tryjs_myfirst

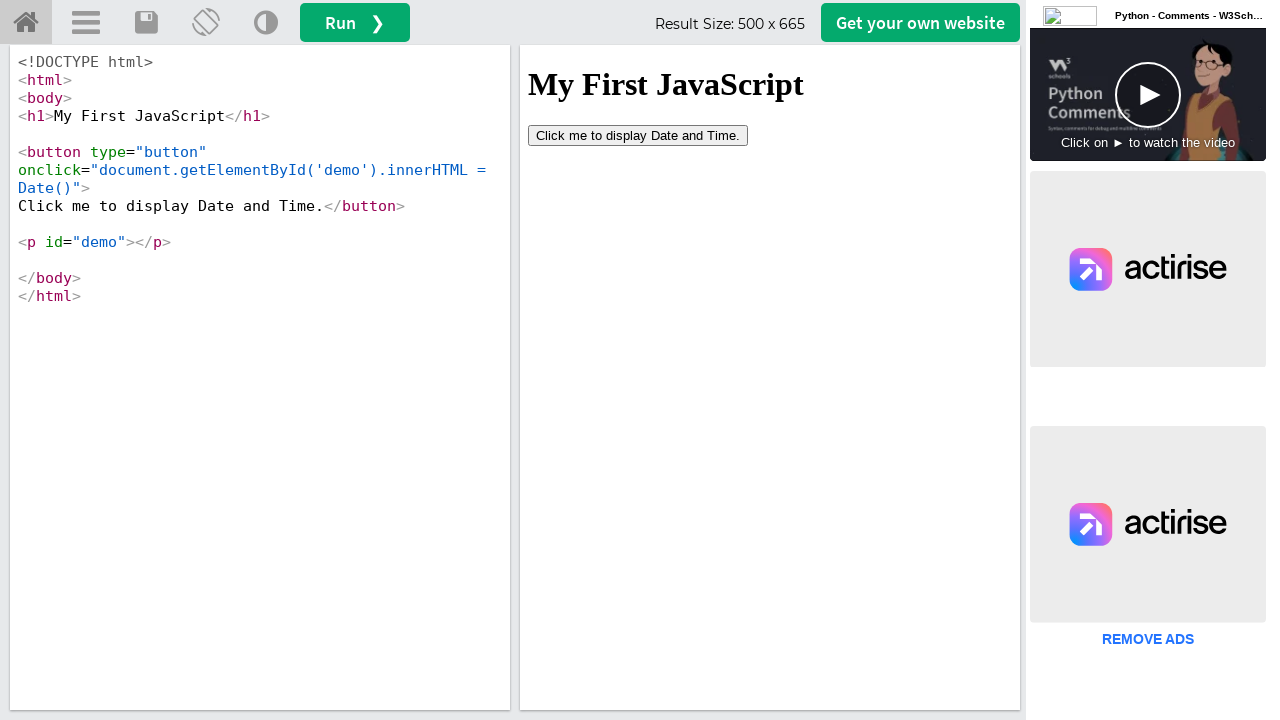

Located the result iframe (#iframeResult)
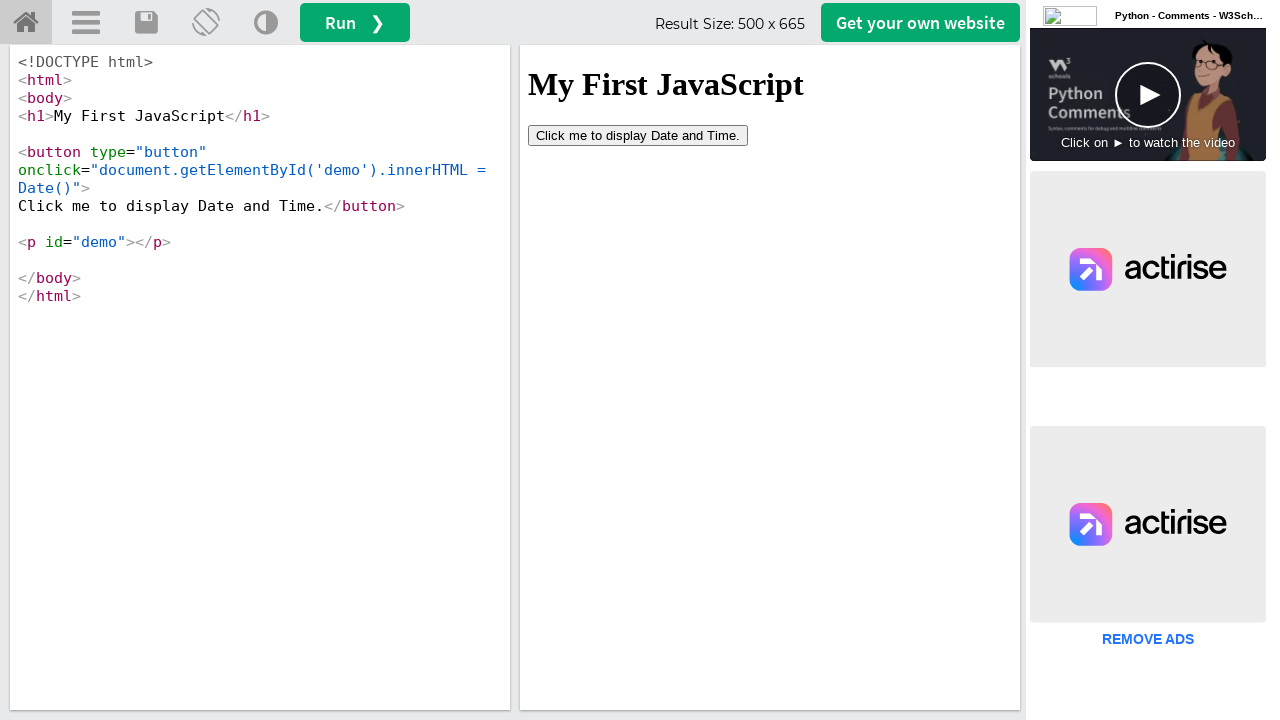

Clicked the button inside the result iframe at (638, 135) on #iframeResult >> internal:control=enter-frame >> xpath=//button[@type='button']
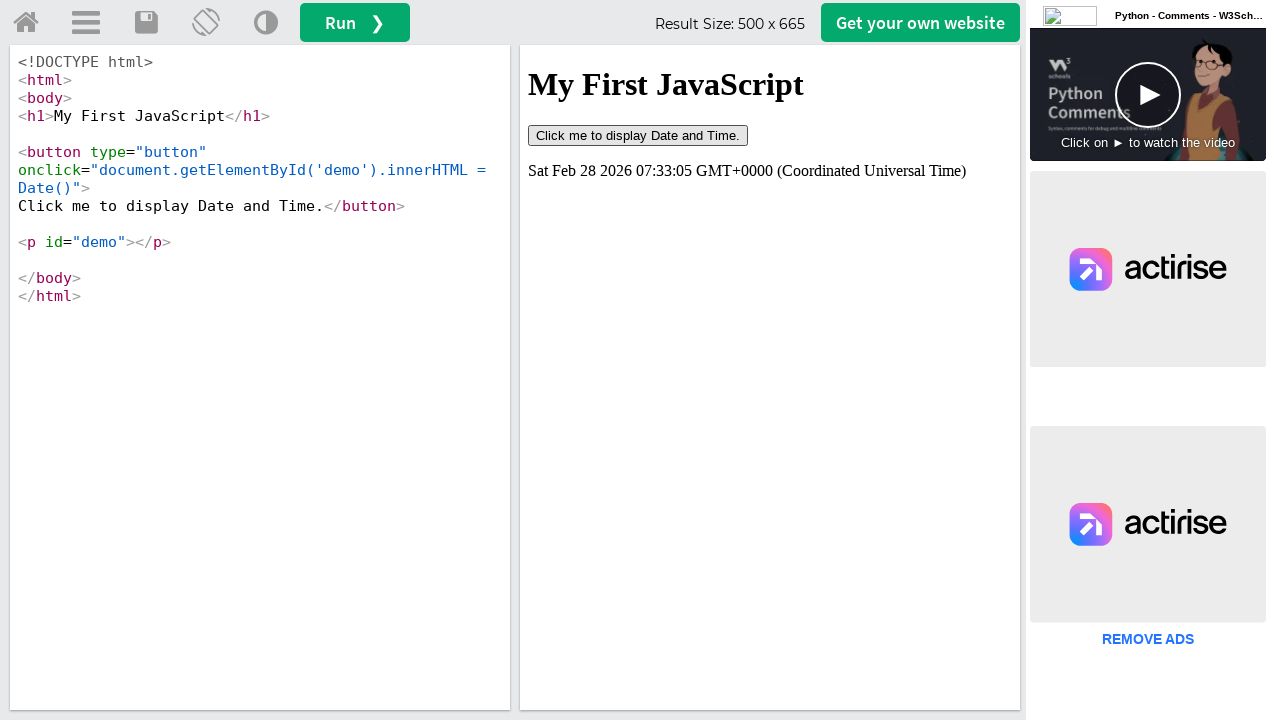

Clicked the home link to switch back to parent frame at (26, 23) on xpath=//a[@id='tryhome']
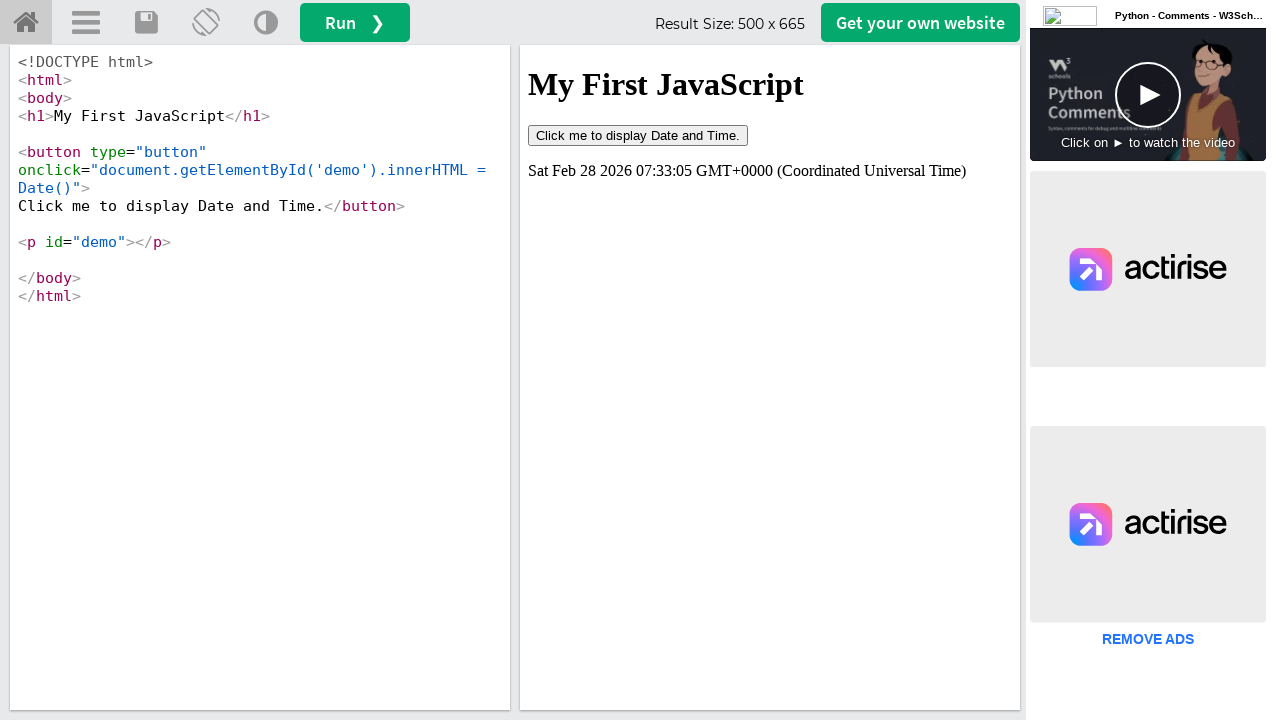

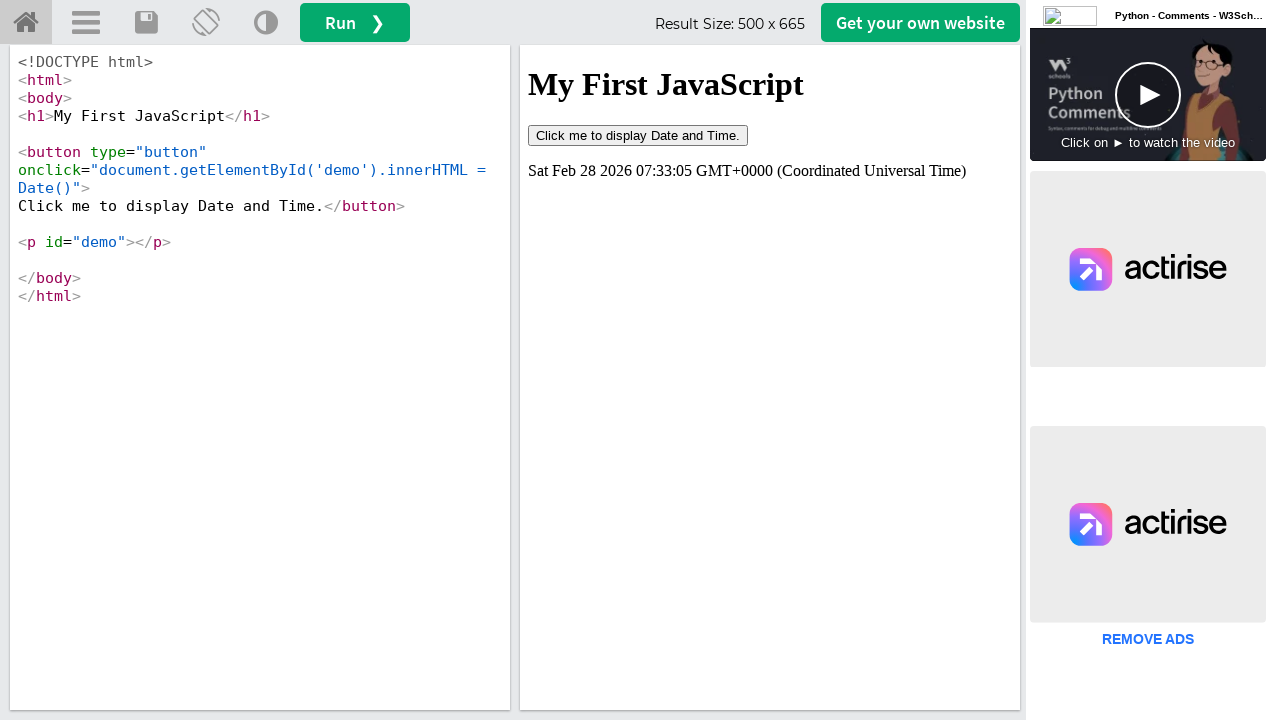